Fills out a practice form on DemoQA website, including name, email, gender, phone number, and date of birth fields

Starting URL: https://demoqa.com/

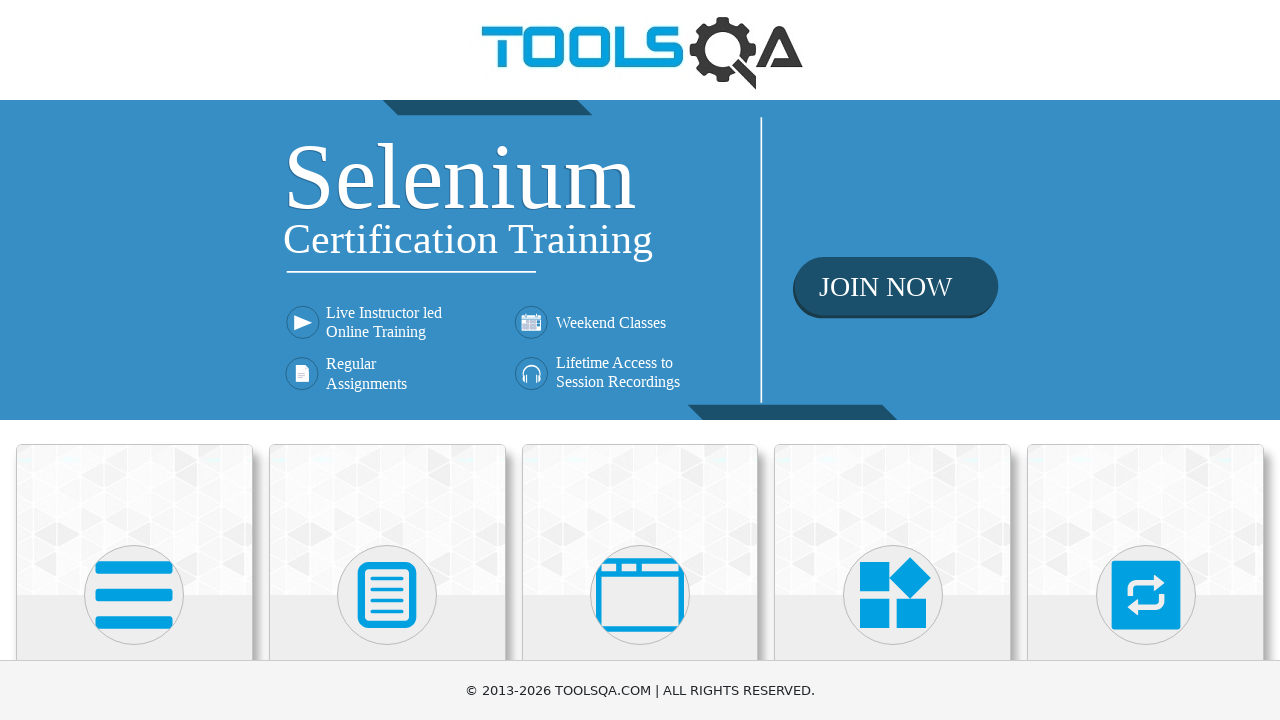

Scrolled Forms section into view
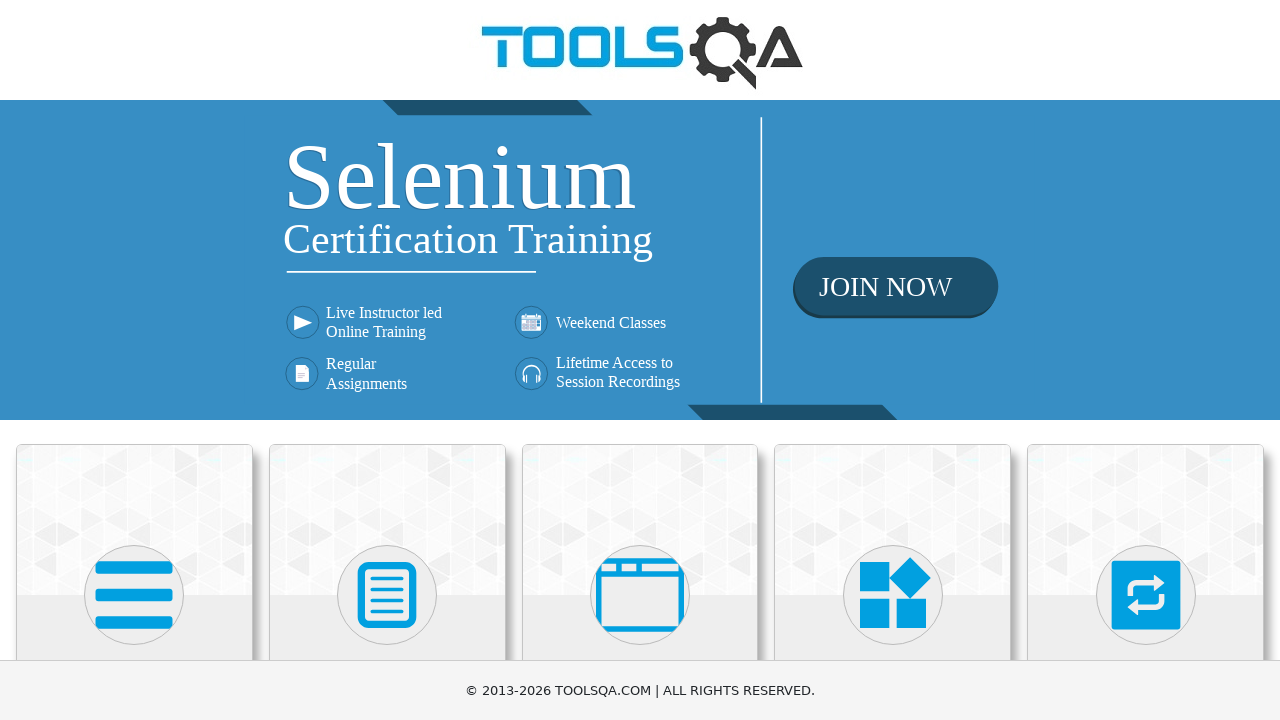

Clicked on Forms section at (387, 360) on text='Forms'
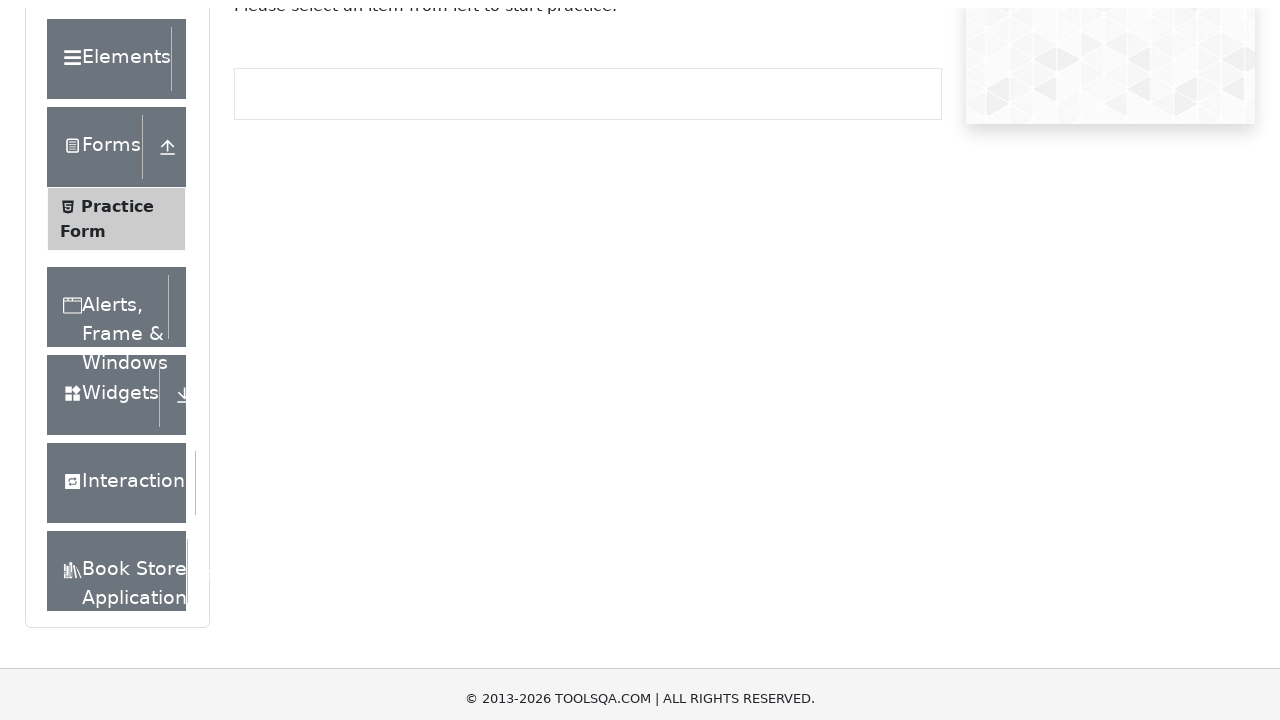

Scrolled Practice Form into view
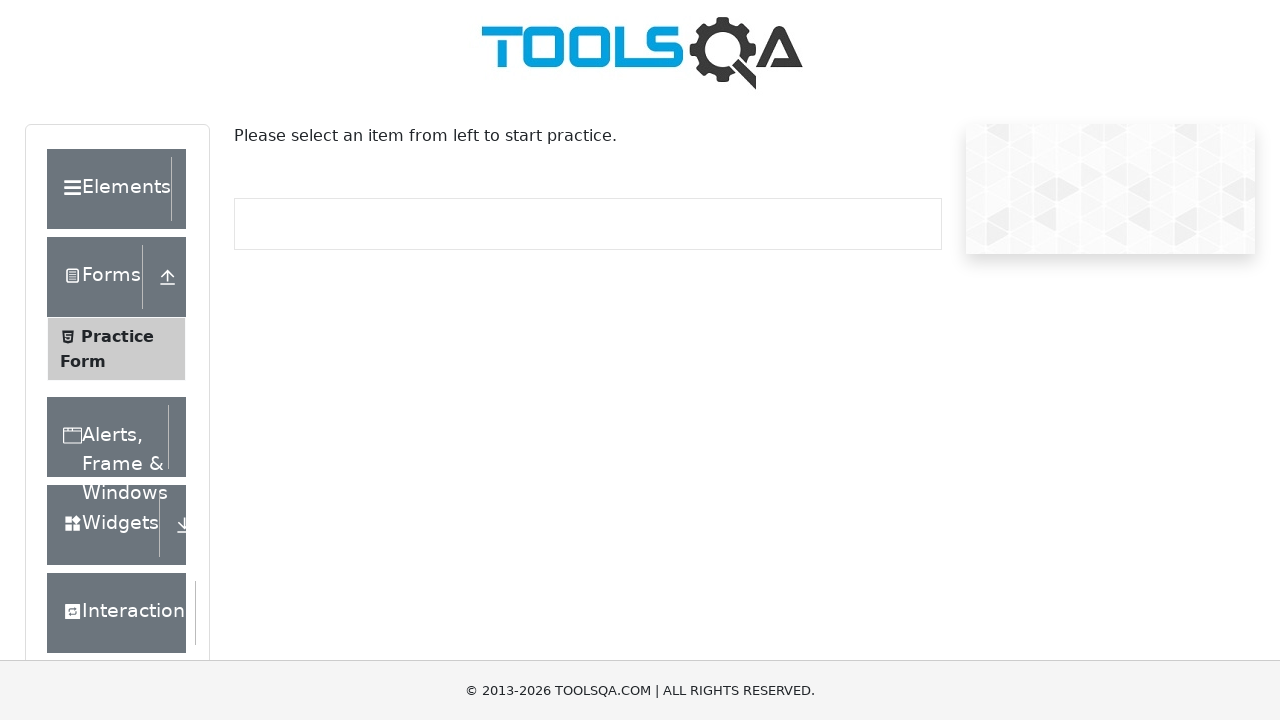

Clicked on Practice Form at (117, 336) on text='Practice Form'
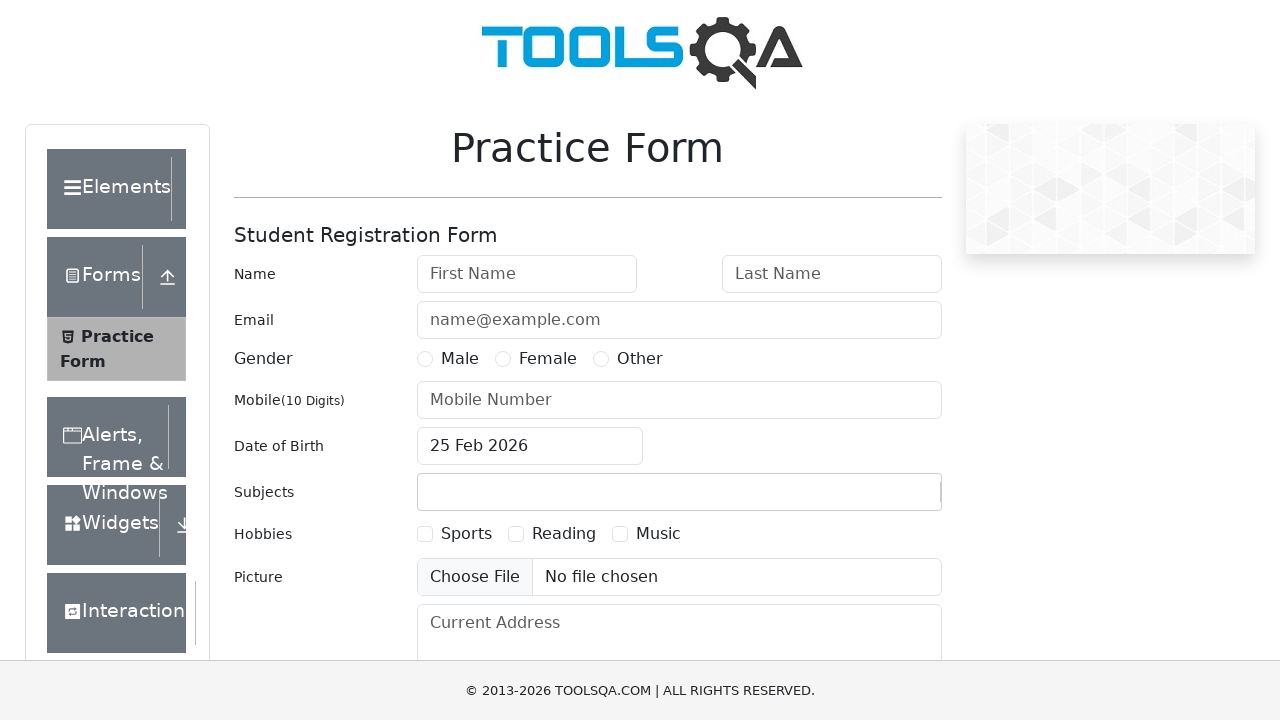

Filled in first name as 'user' on input#firstName
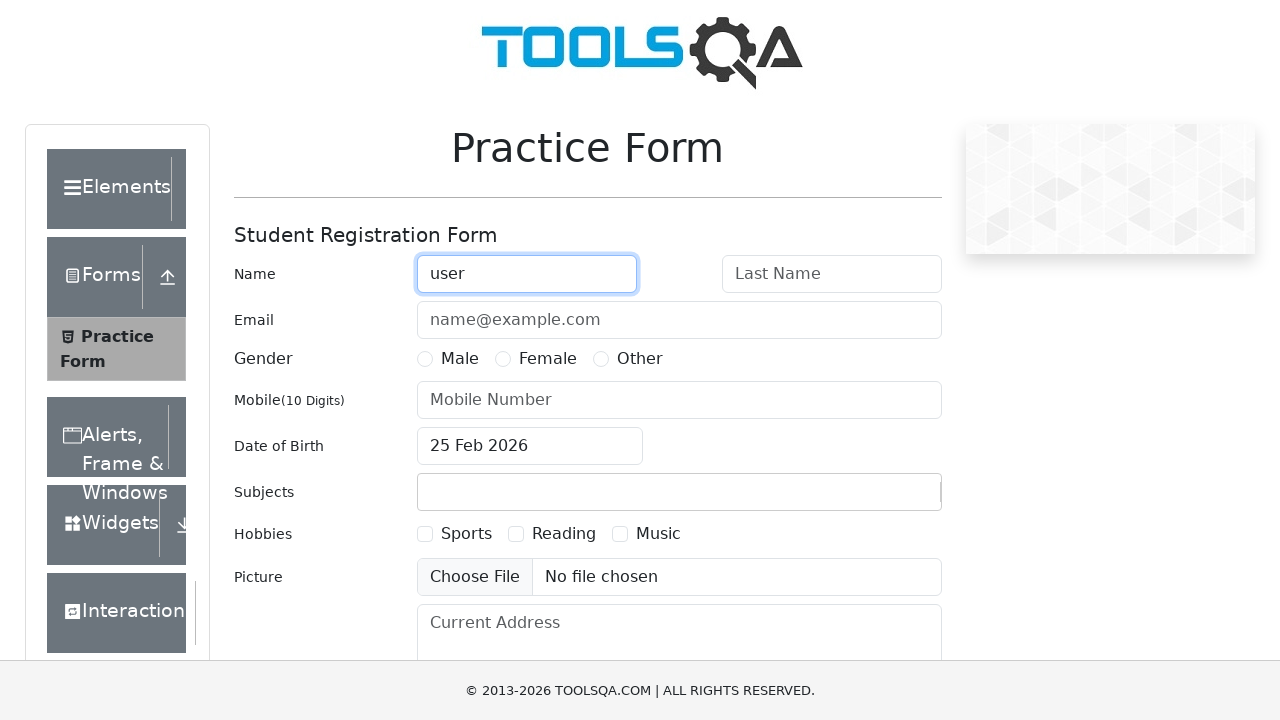

Filled in email as 'user@gmail.com' on input#userEmail
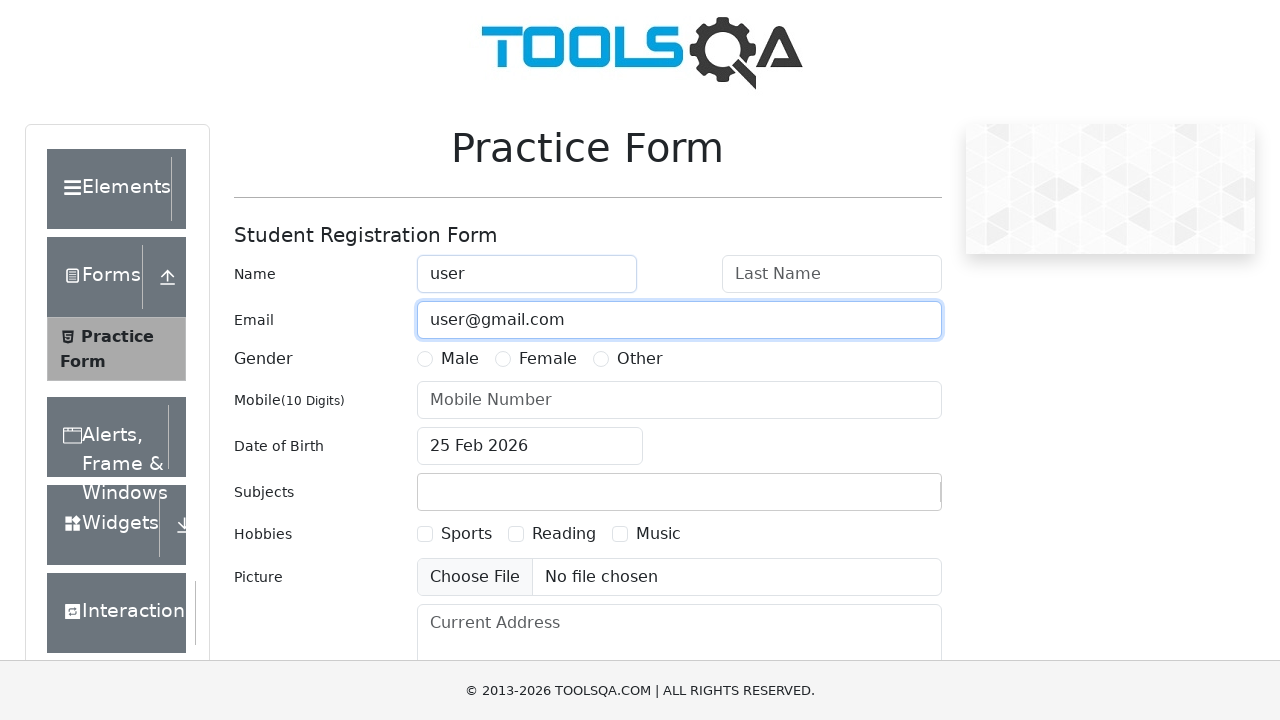

Scrolled gender selection into view
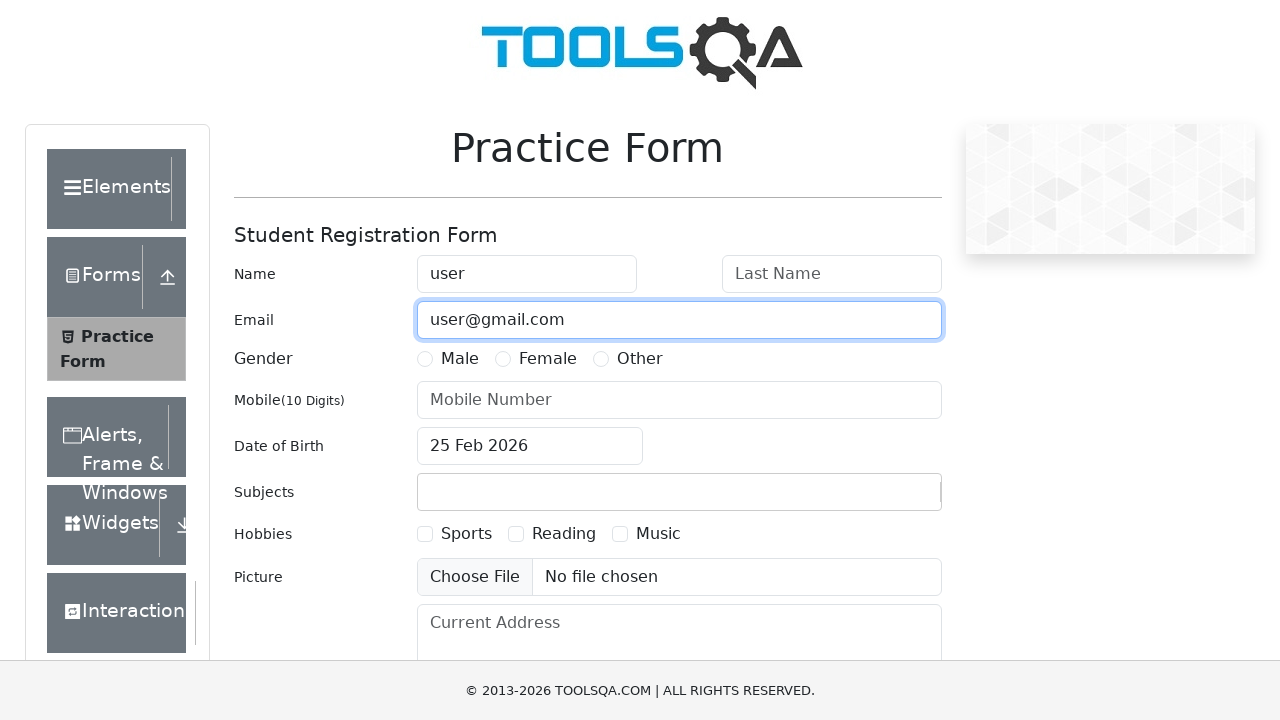

Selected Female gender radio button
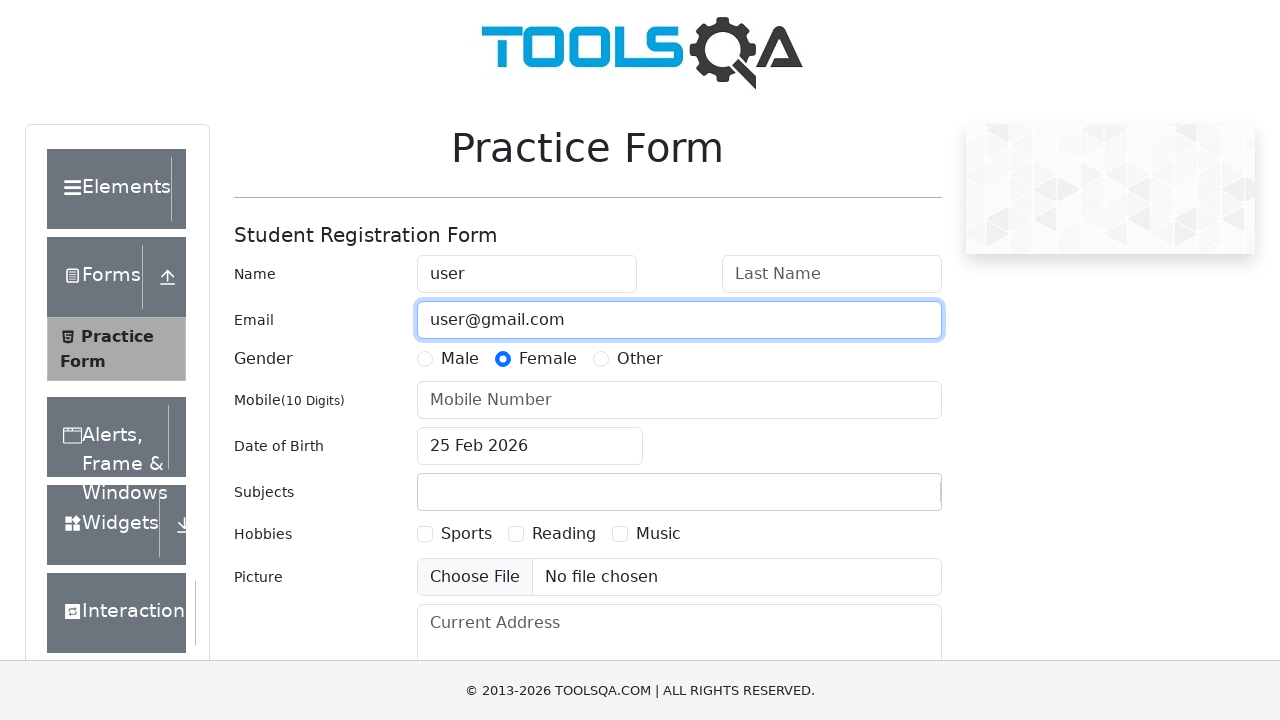

Filled in phone number as '0987654321' on #userNumber
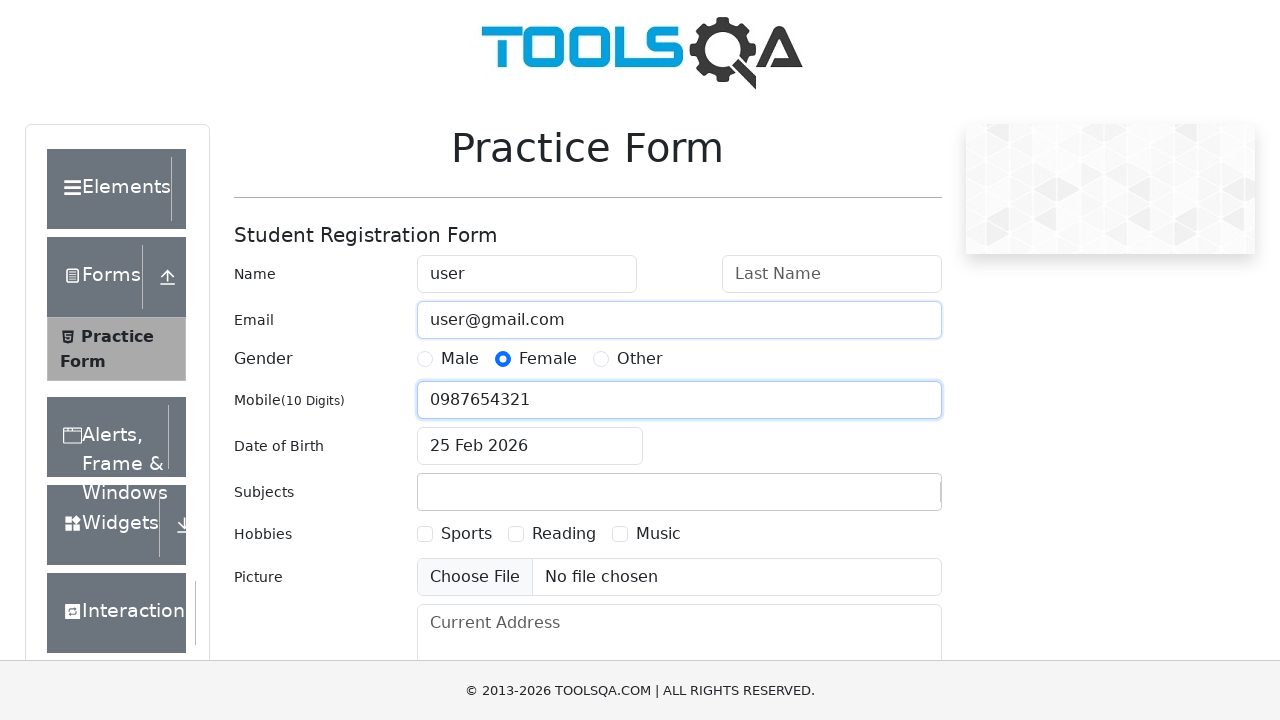

Clicked on date of birth input to open date picker at (530, 446) on #dateOfBirthInput
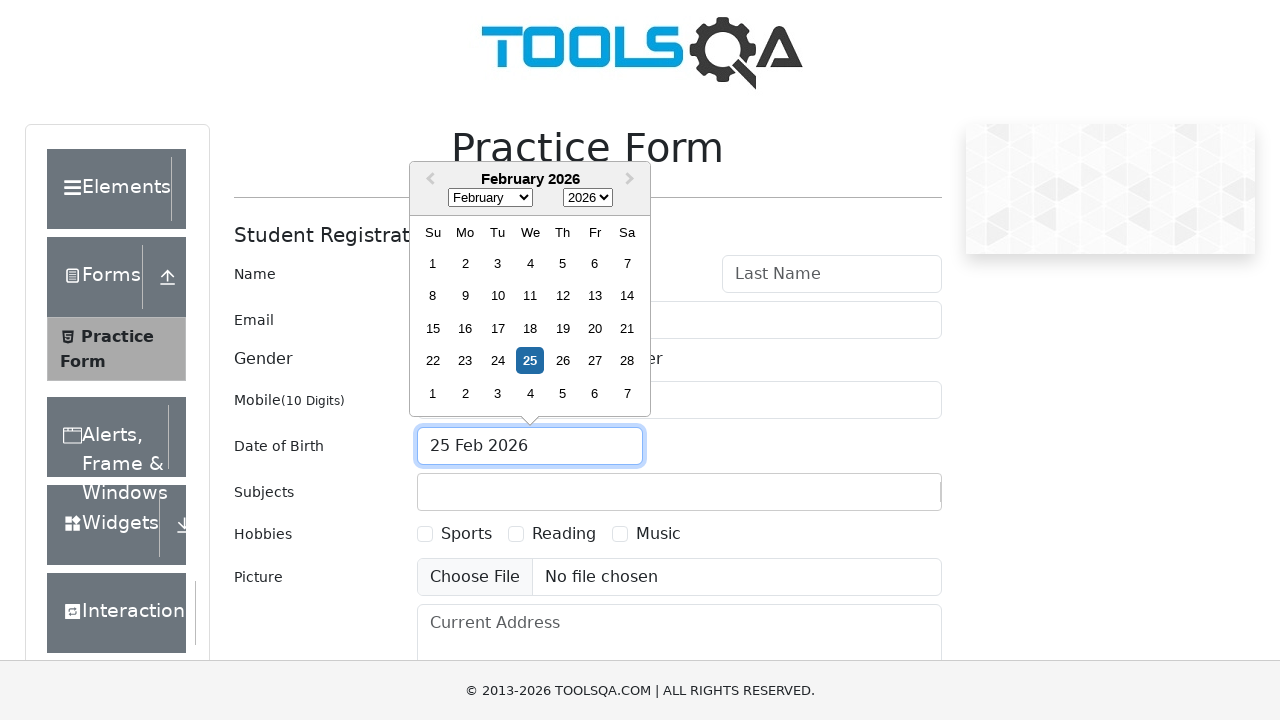

Selected February as the birth month on .react-datepicker__month-select
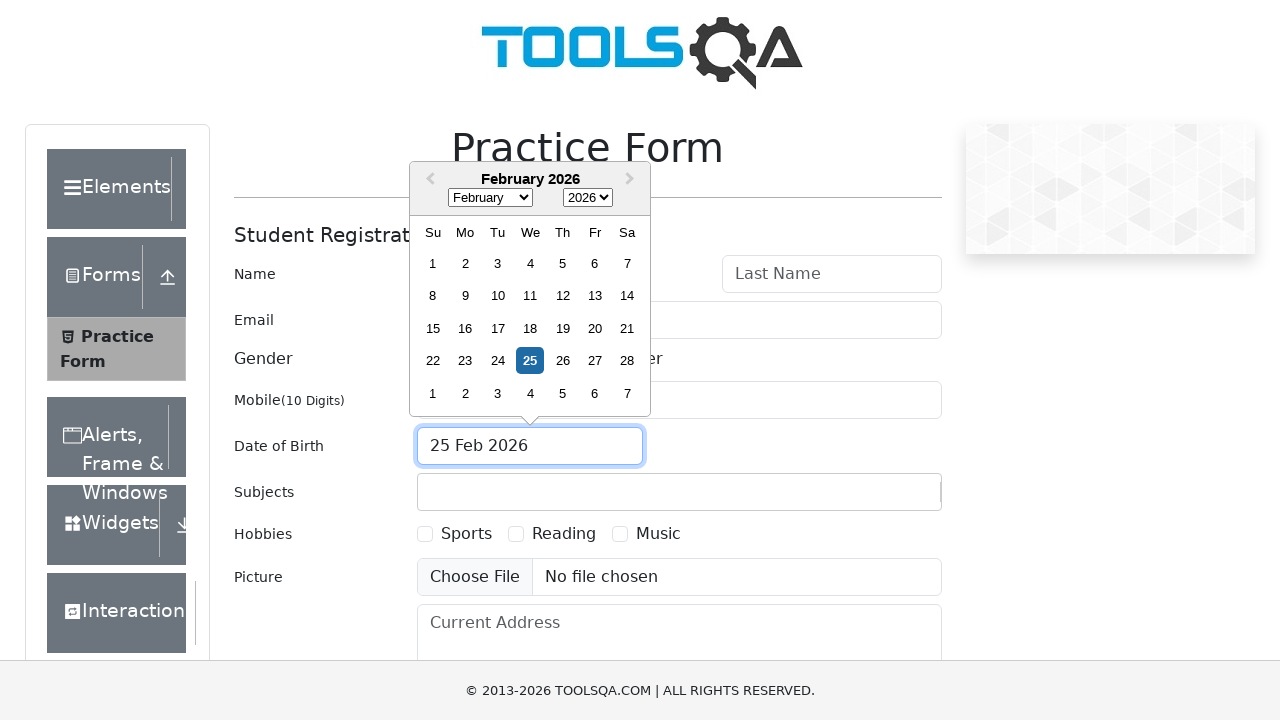

Selected 2000 as the birth year on .react-datepicker__year-select
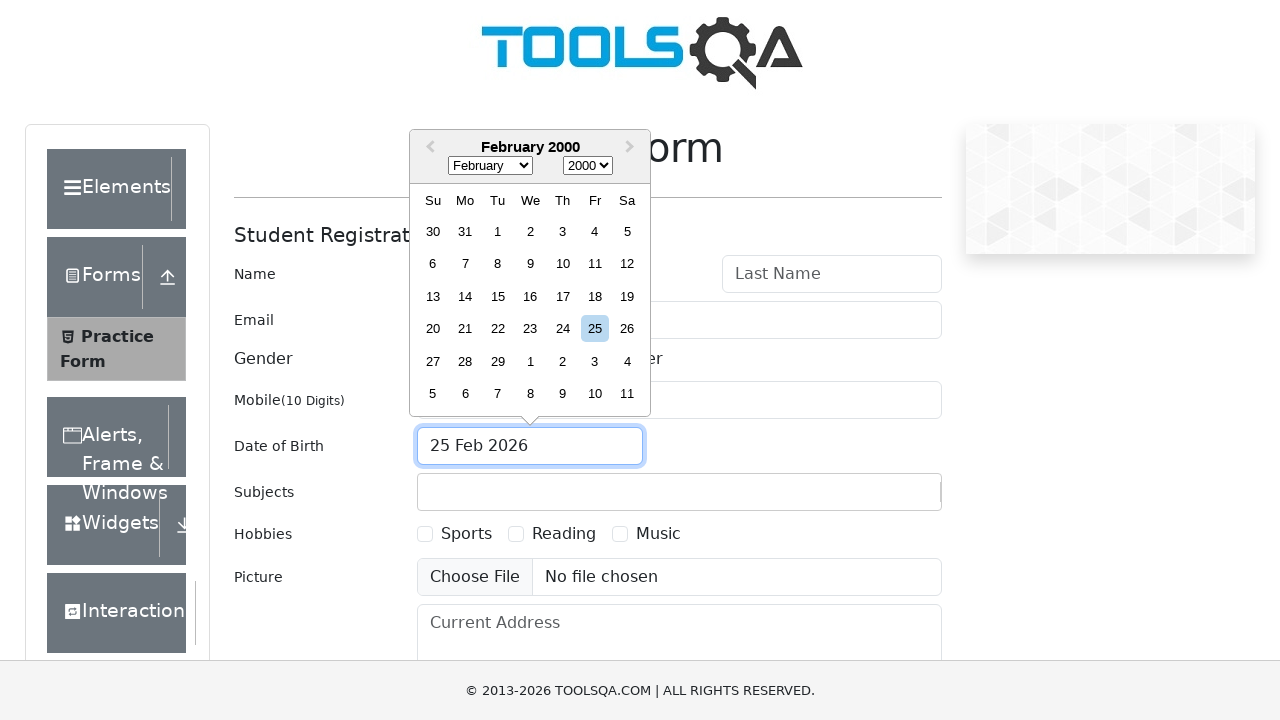

Selected 13 as the birth day at (433, 296) on text='13'
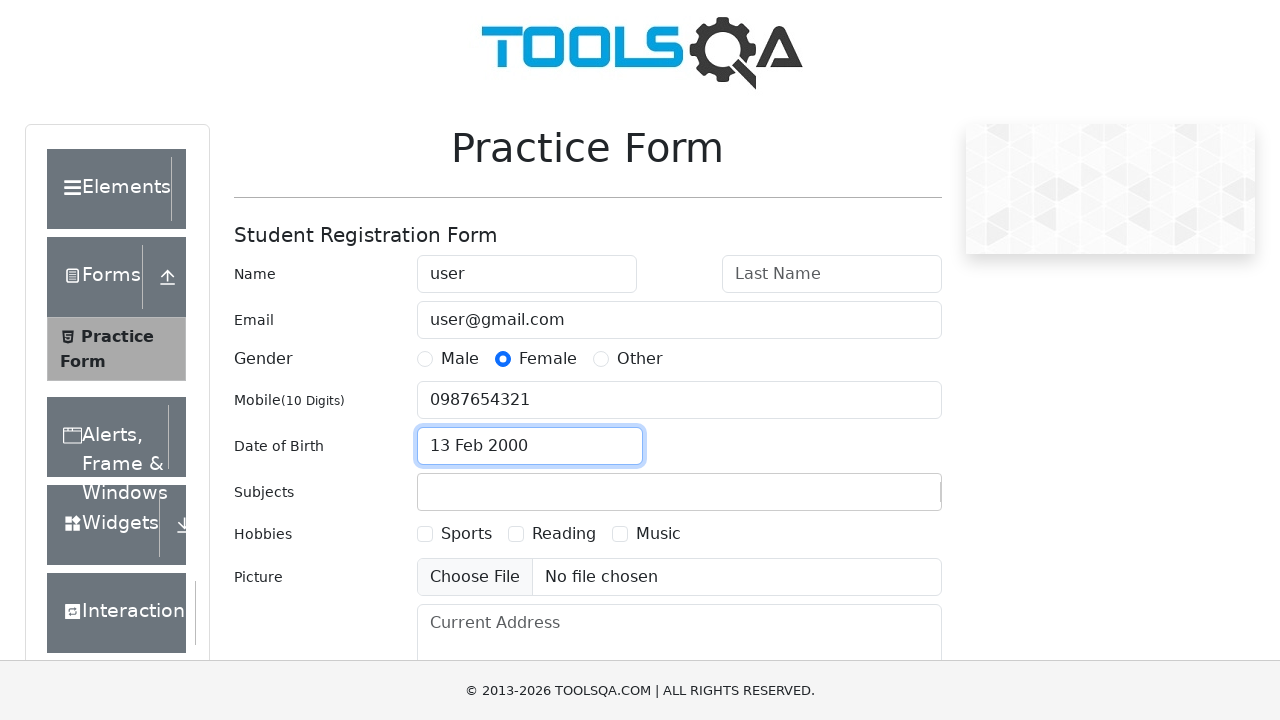

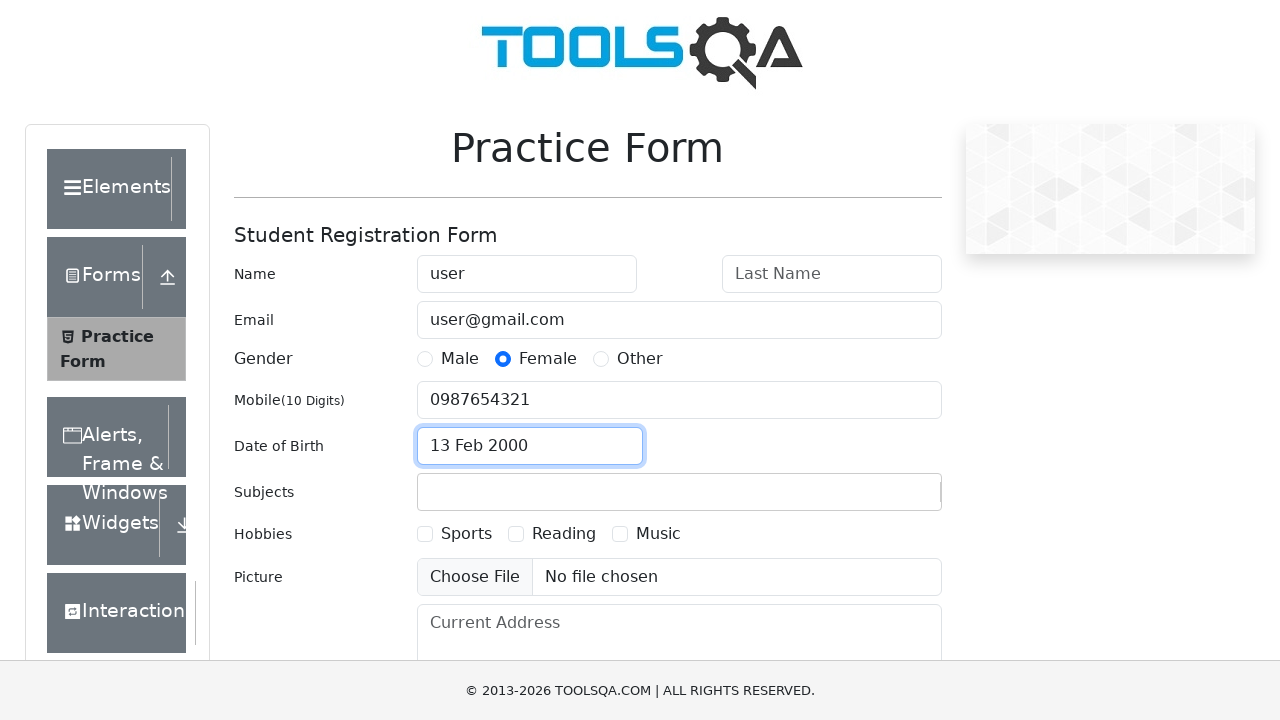